Tests different types of JavaScript alerts (simple alert, confirm dialog, and prompt) by navigating to the alerts page and interacting with each alert type

Starting URL: http://demo.automationtesting.in/Register.html

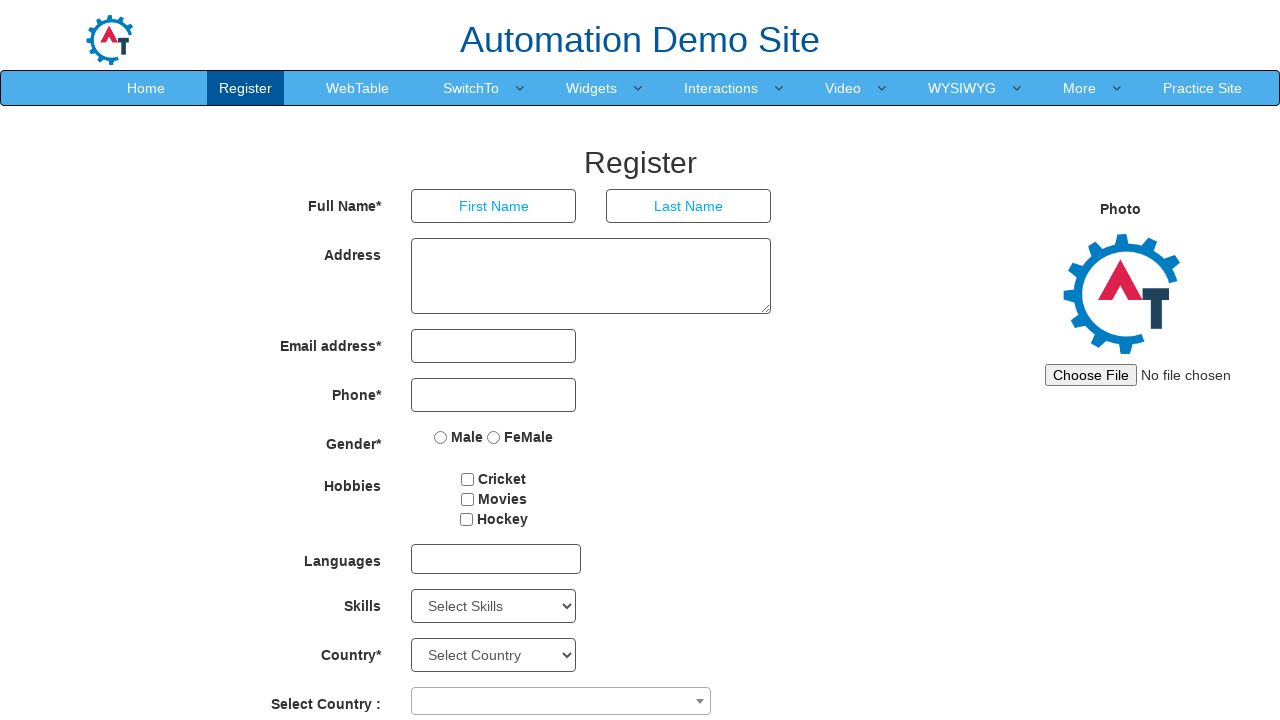

Navigated to Alerts page
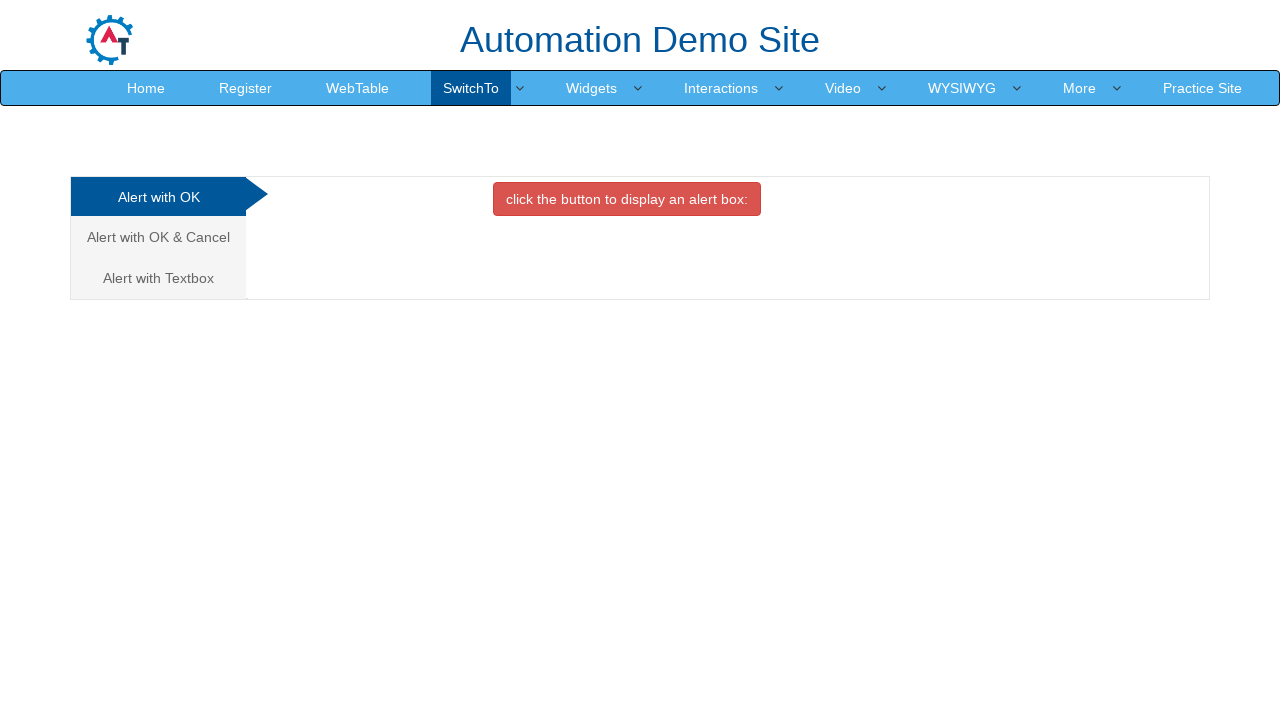

Located alert option tabs
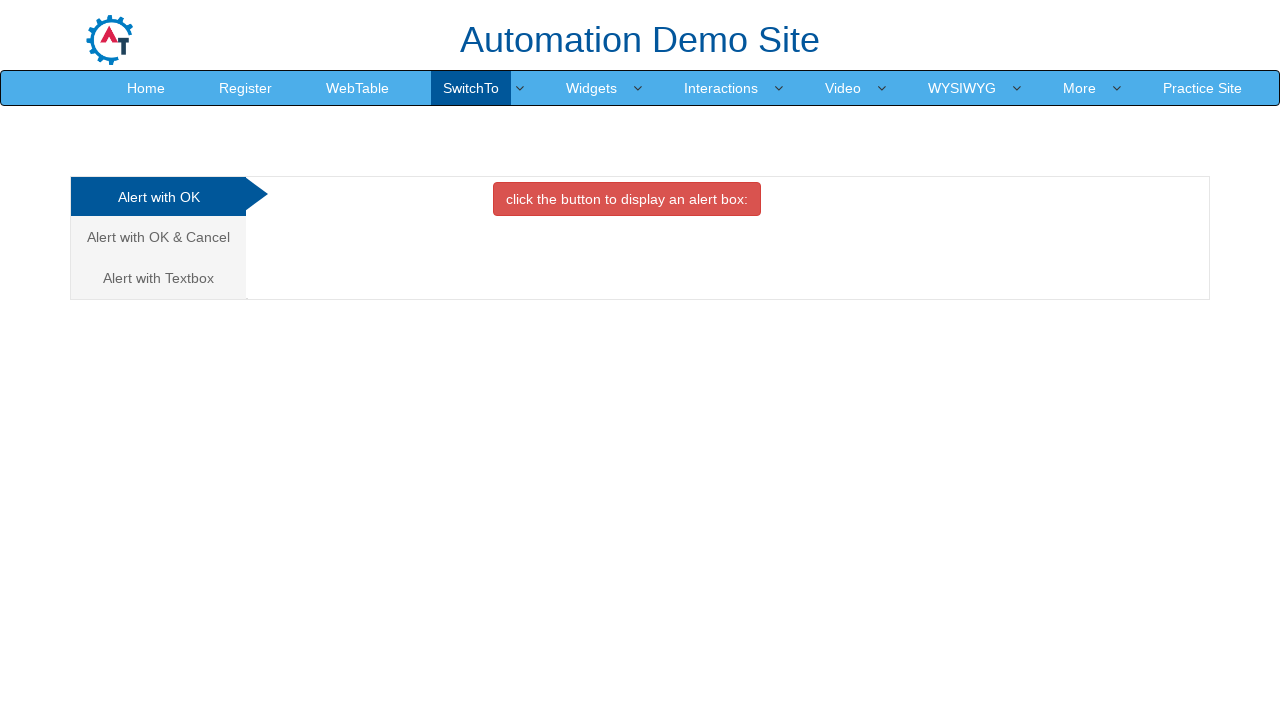

Clicked first alert tab (Alert with OK button) at (158, 197) on xpath=//ul[@class='nav nav-tabs nav-stacked']/li/a >> nth=0
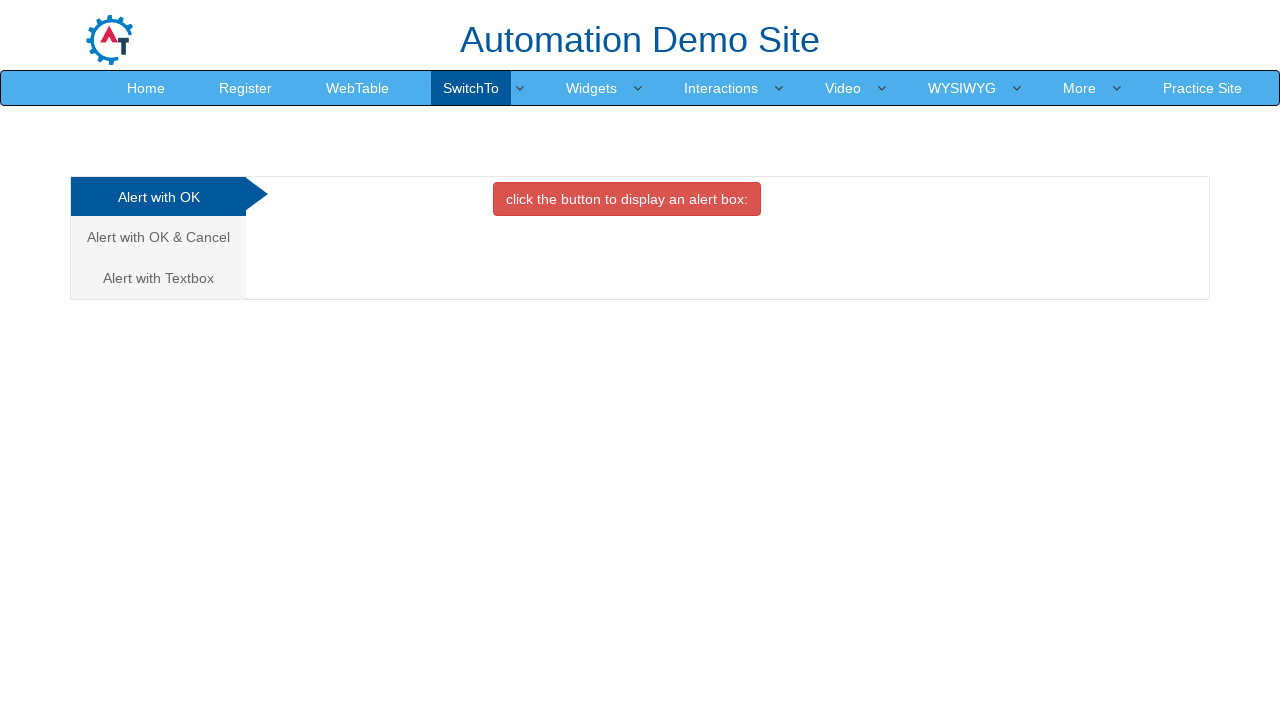

Set up dialog handler to accept simple alert
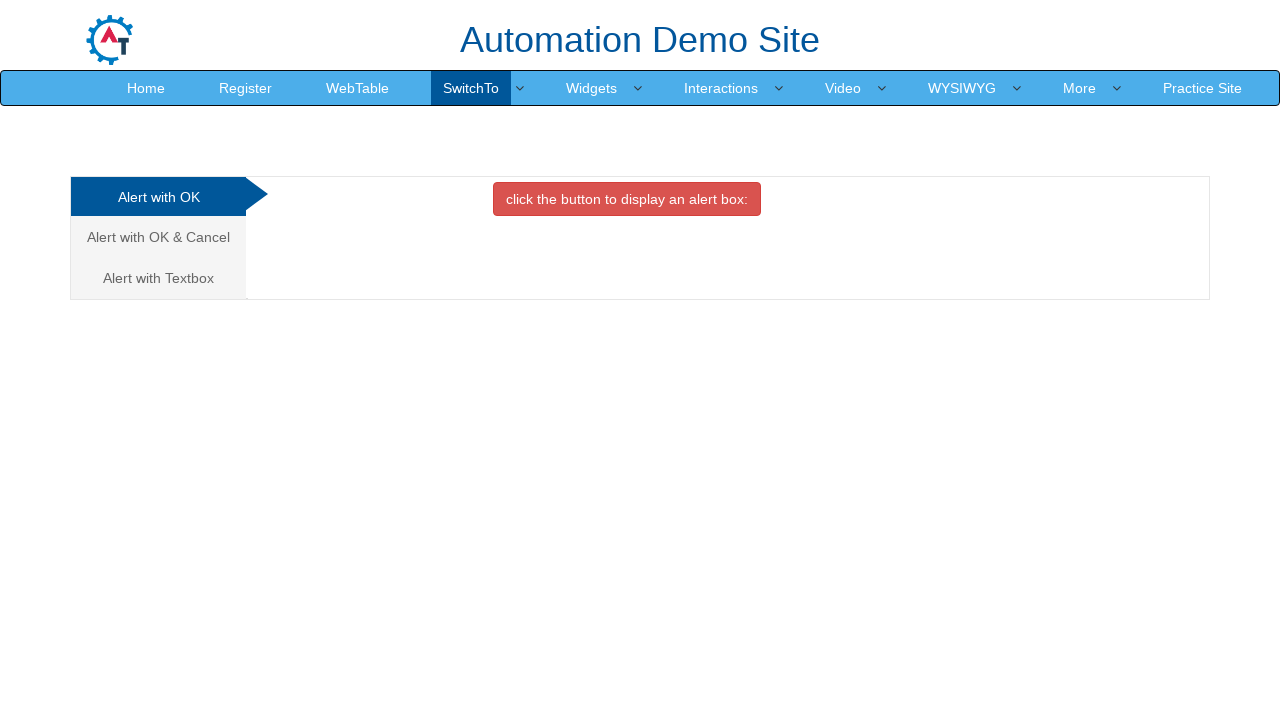

Clicked button to trigger simple alert and accepted it at (627, 199) on xpath=//button[@onclick='alertbox()']
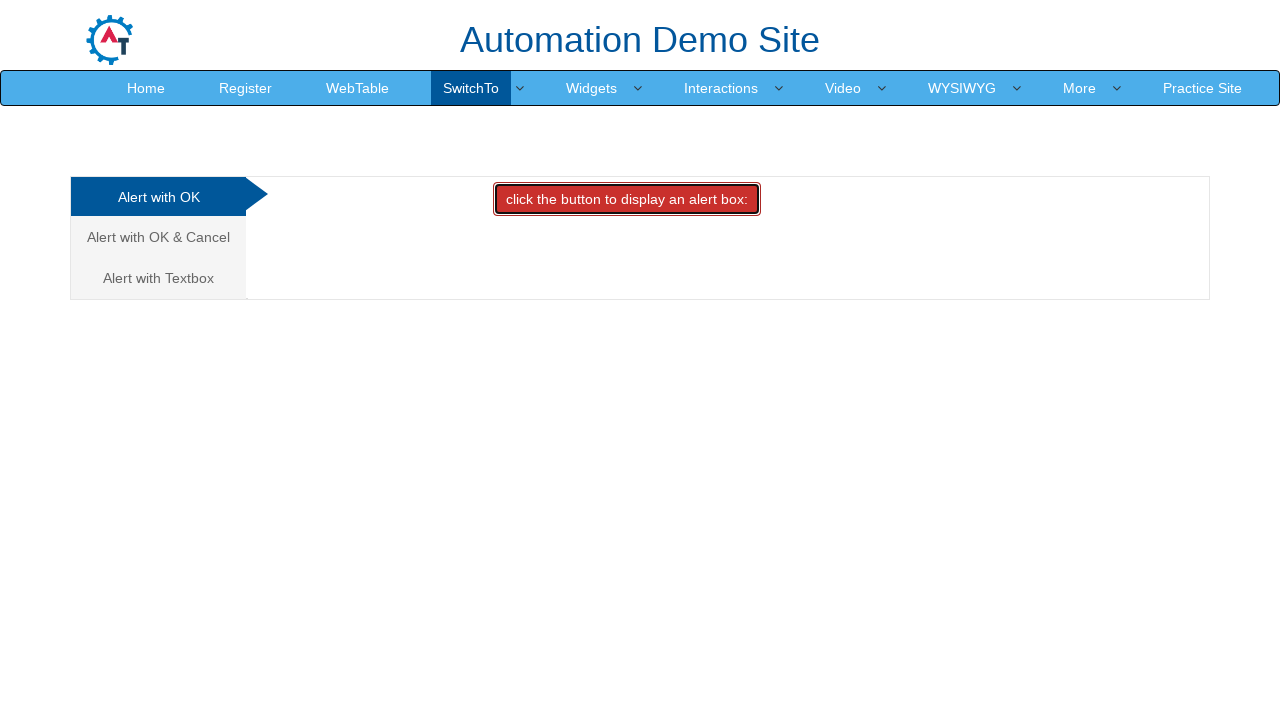

Clicked second alert tab (Alert with OK and Cancel) at (158, 237) on xpath=//ul[@class='nav nav-tabs nav-stacked']/li/a >> nth=1
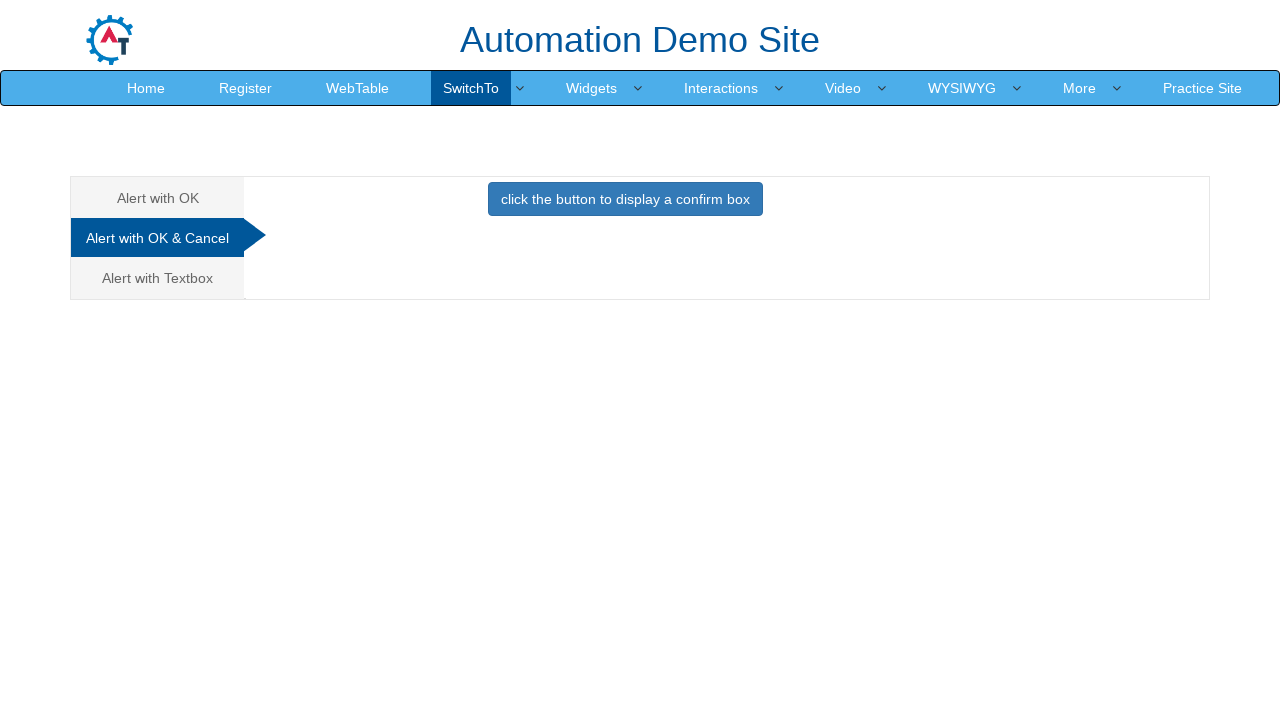

Set up dialog handler to dismiss confirm dialog
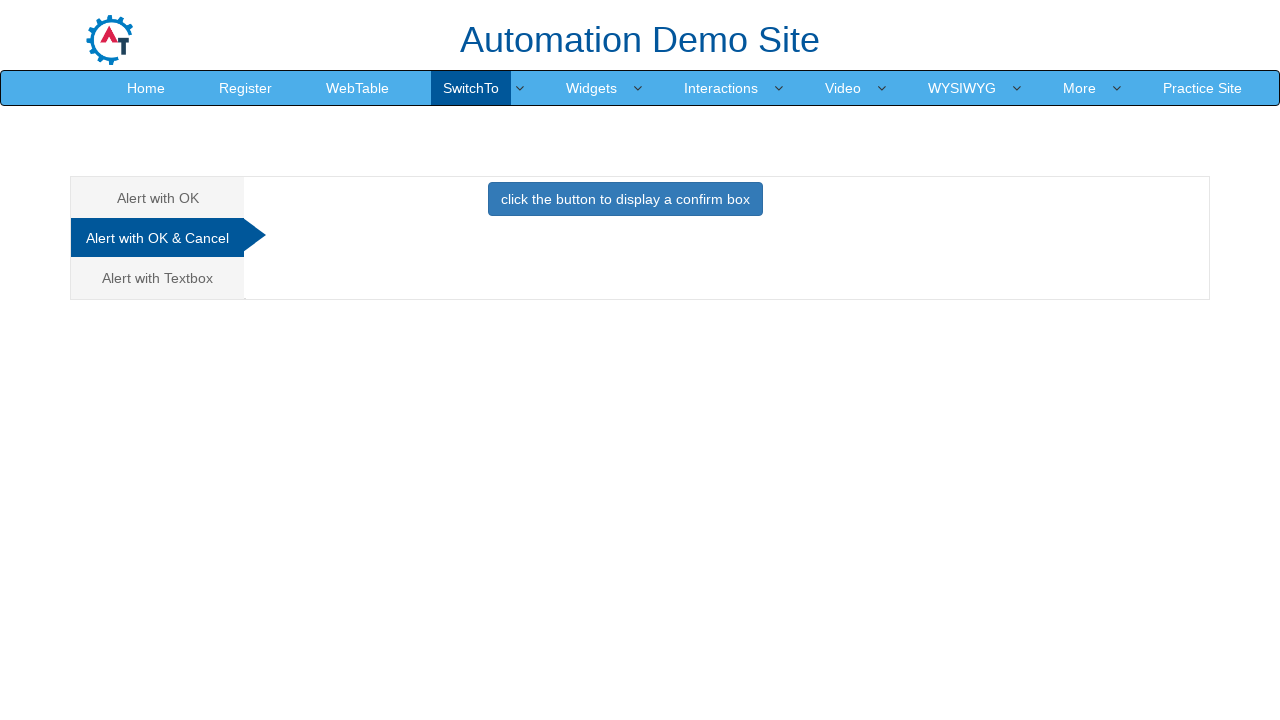

Clicked button to trigger confirm dialog and dismissed it at (625, 199) on xpath=//button[@onclick='confirmbox()']
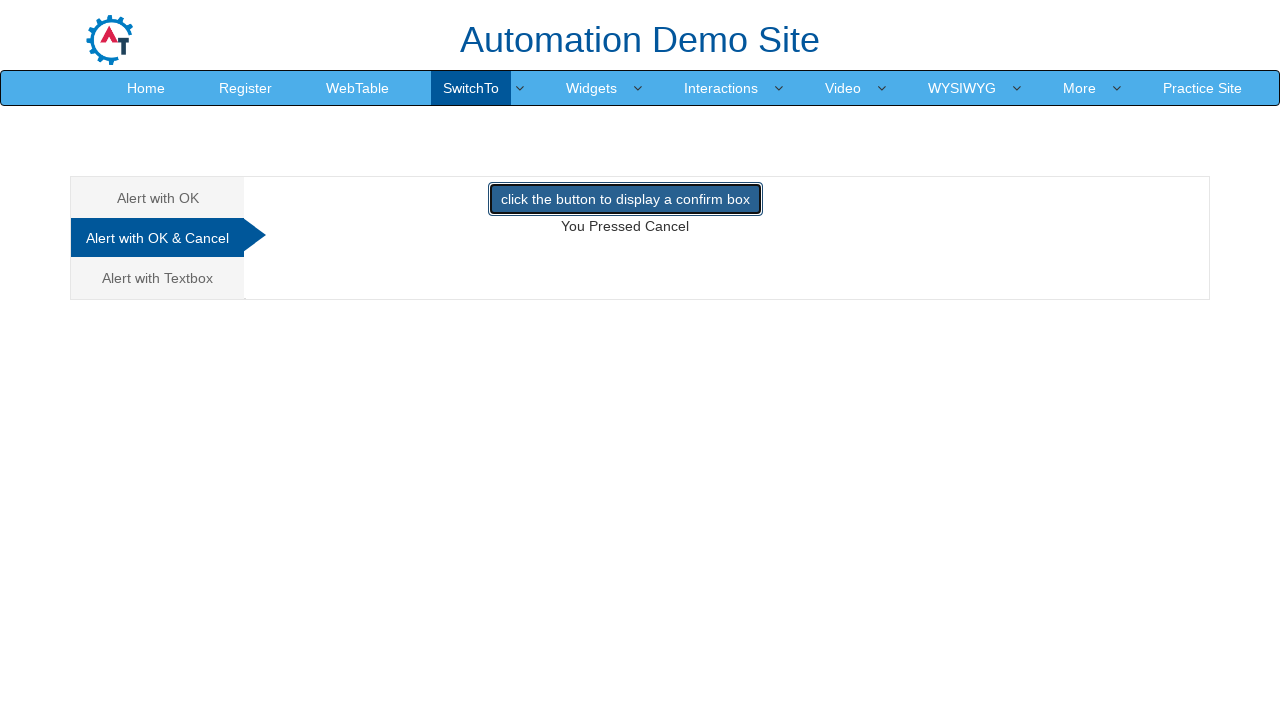

Clicked third alert tab (Alert with TextBox) at (158, 278) on xpath=//ul[@class='nav nav-tabs nav-stacked']/li/a >> nth=2
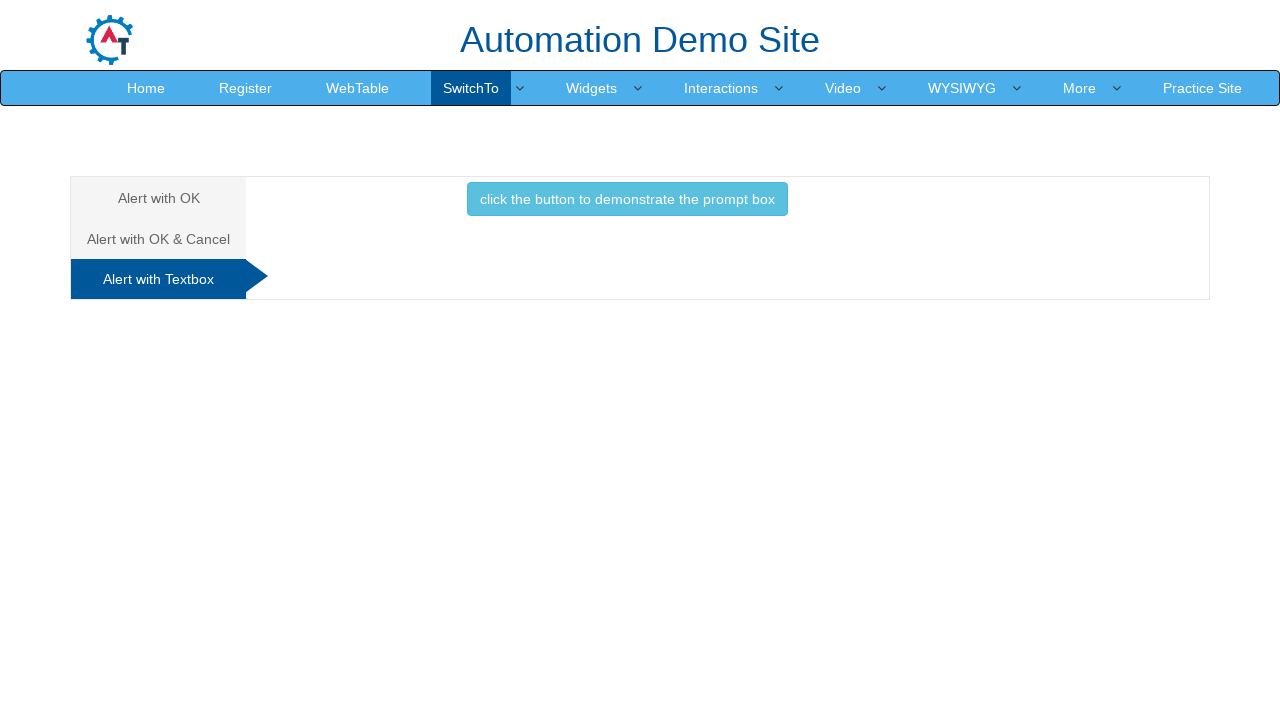

Set up dialog handler to accept prompt with text 'El patron'
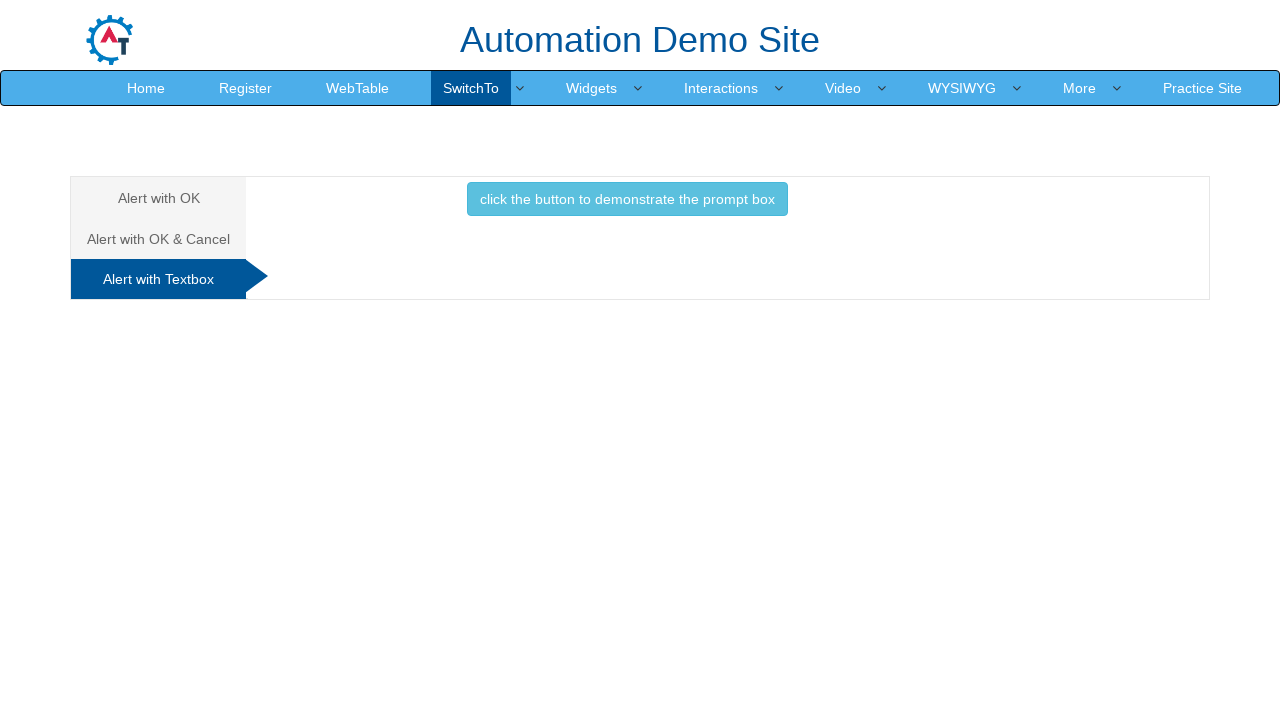

Clicked button to trigger prompt dialog and accepted with 'El patron' at (627, 199) on xpath=//button[@onclick='promptbox()']
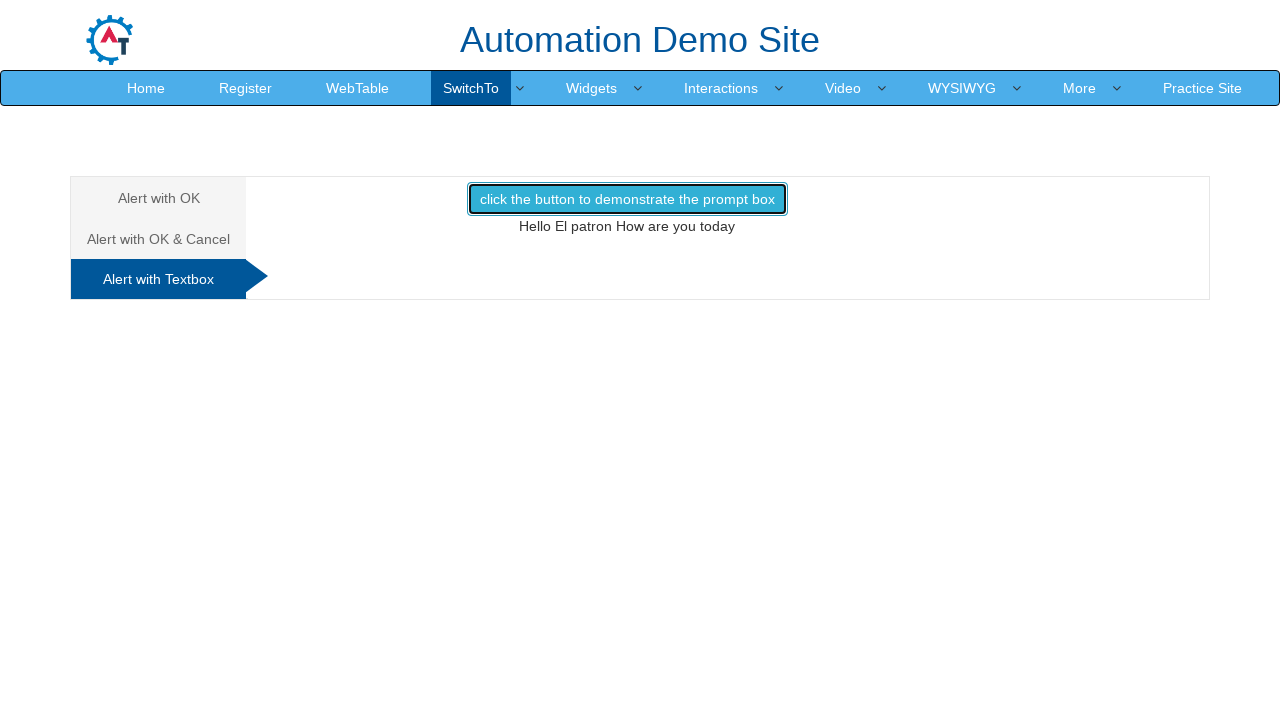

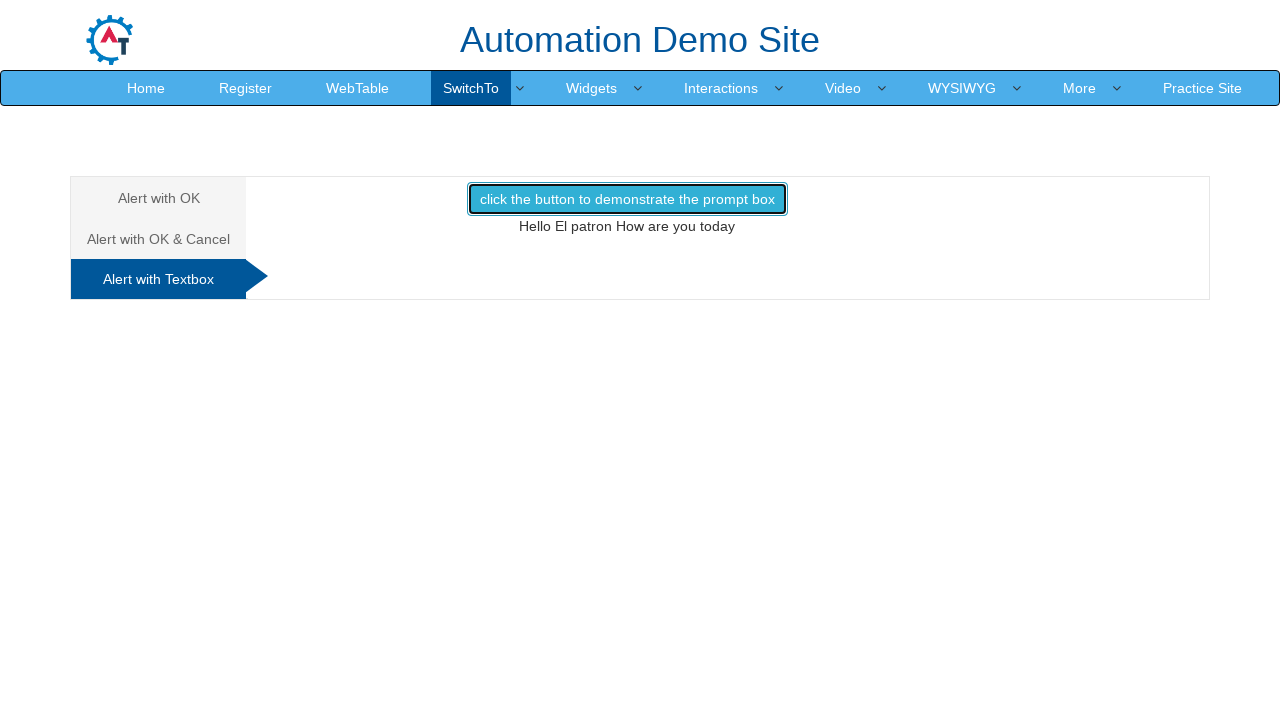